Solves a math problem on a form by reading a value, calculating a result, filling the answer, checking checkboxes/radio buttons, and submitting

Starting URL: http://suninjuly.github.io/math.html

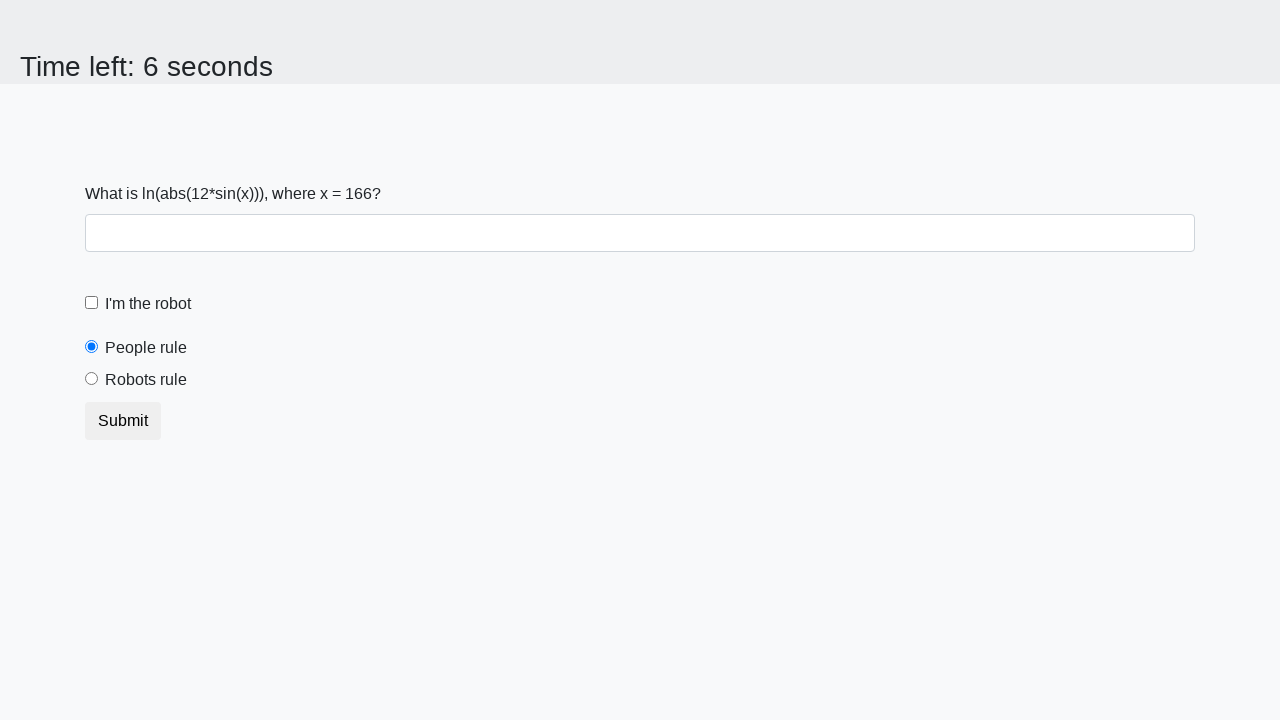

Retrieved the value from #input_value element
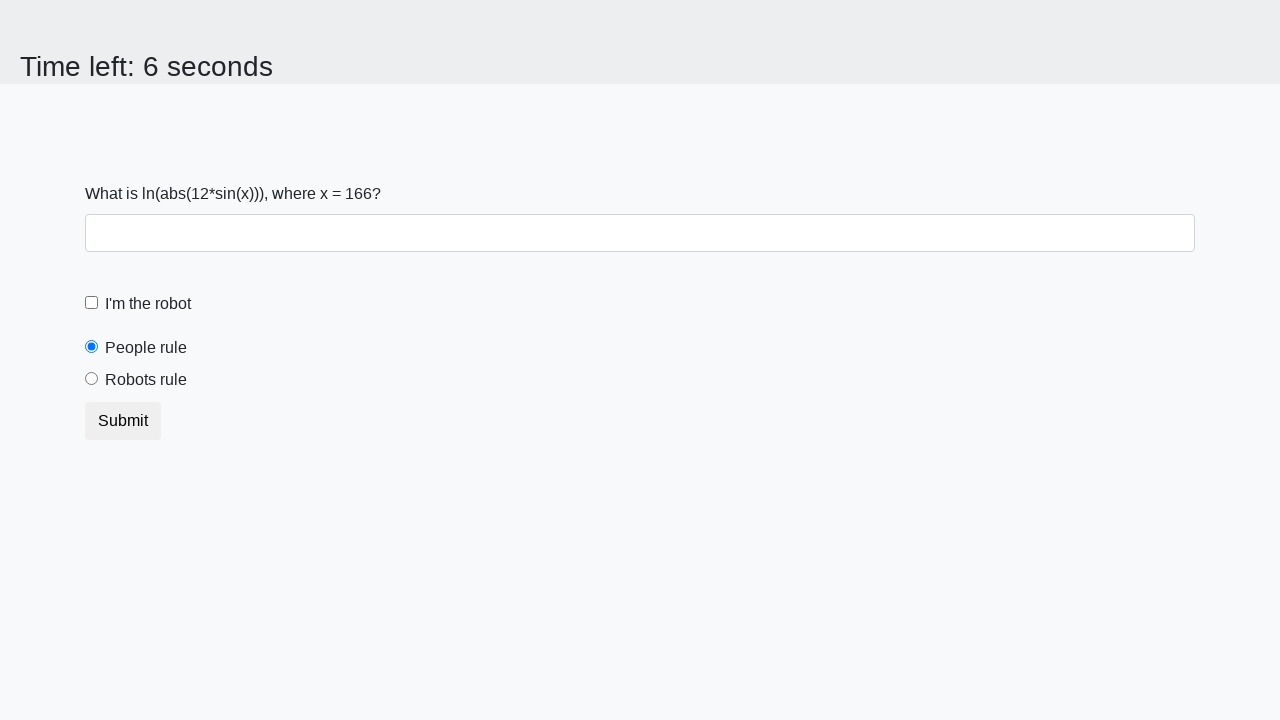

Calculated the mathematical result using formula log(abs(12*sin(x)))
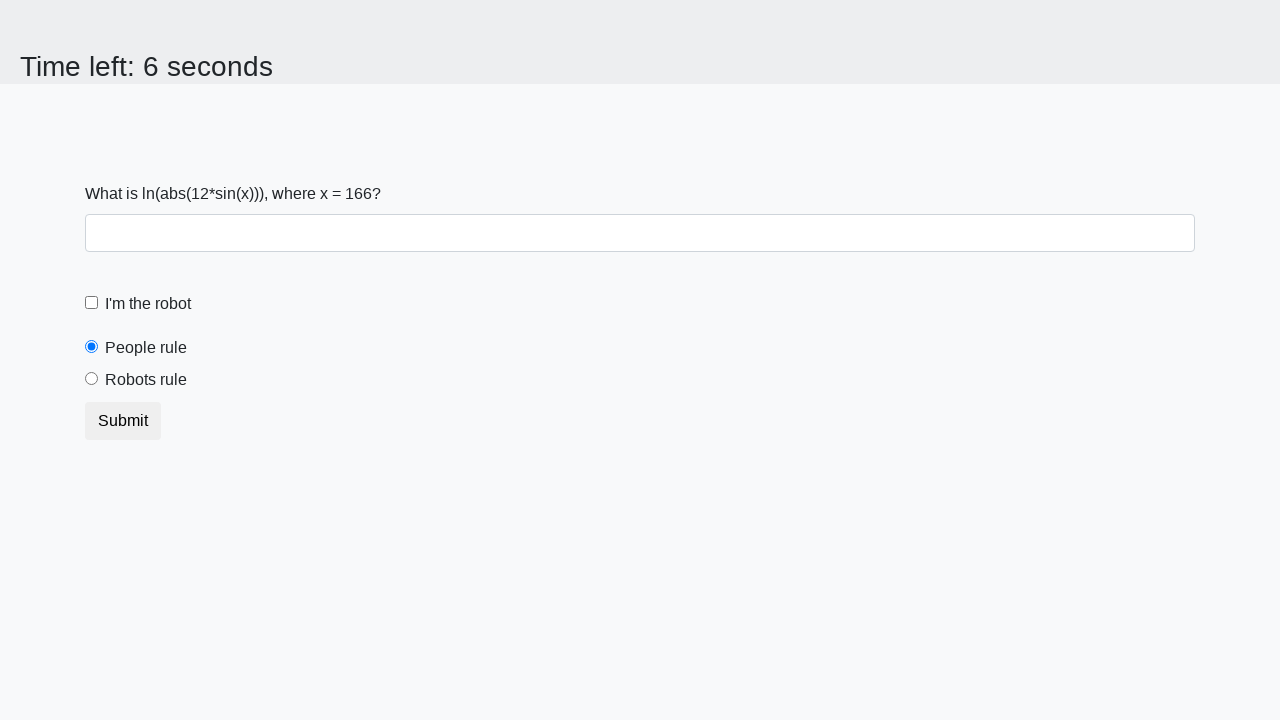

Filled the answer field with the calculated result on #answer
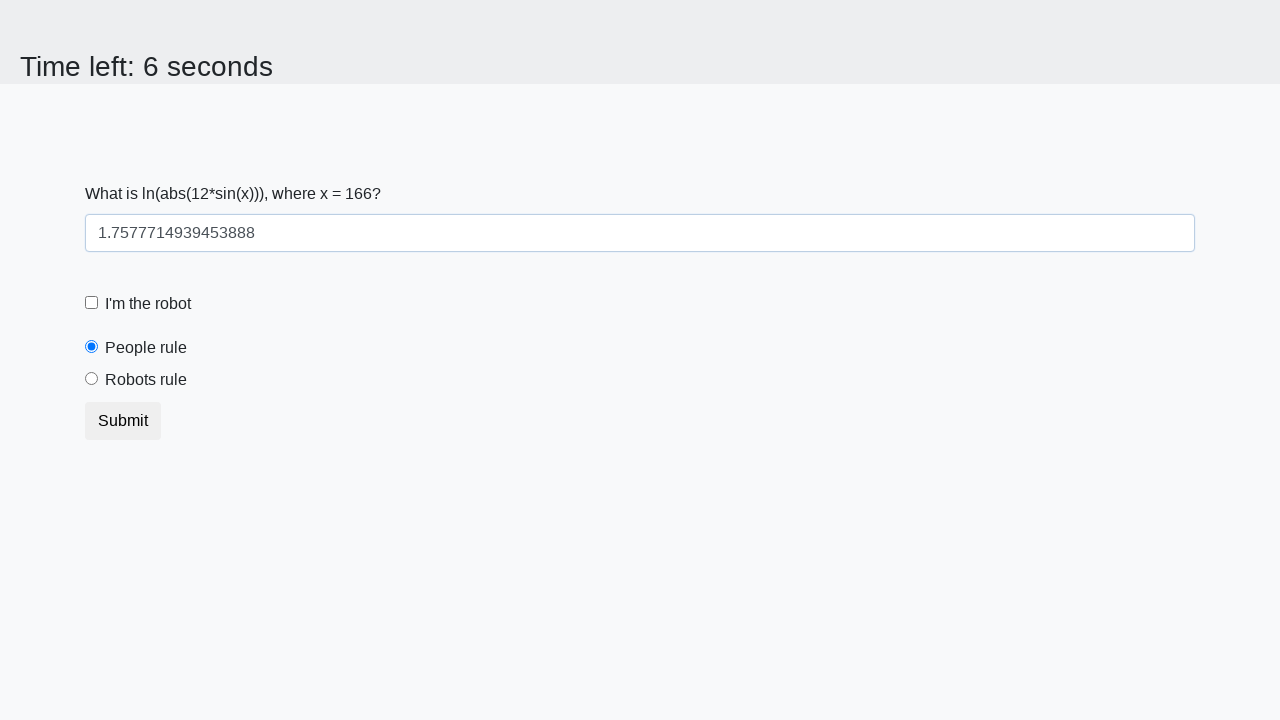

Clicked the robot checkbox at (92, 303) on #robotCheckbox
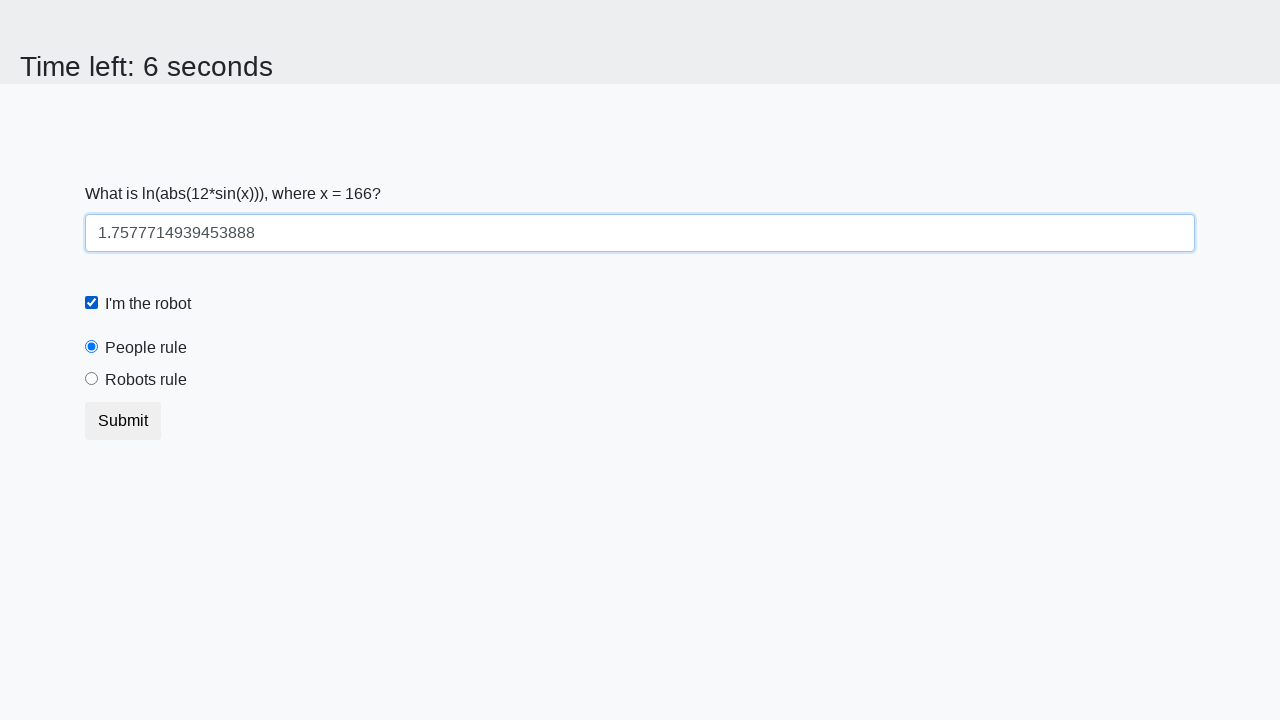

Clicked the robots rule radio button at (92, 379) on #robotsRule
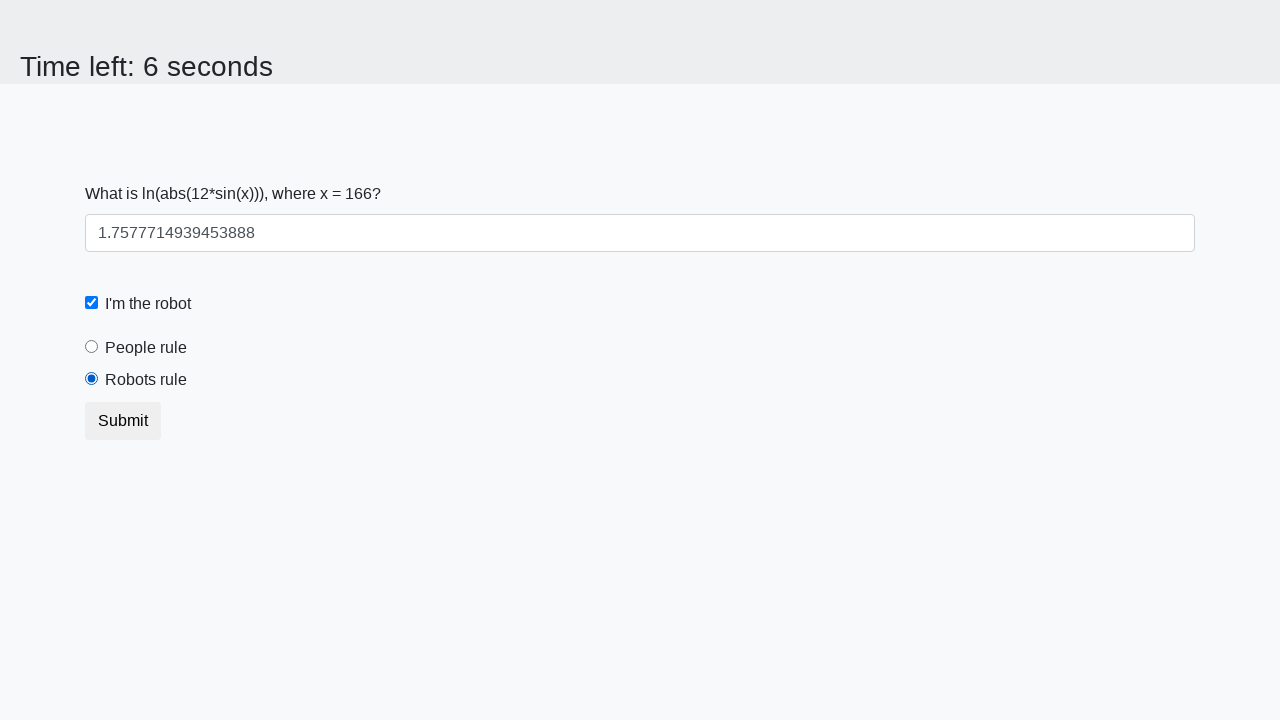

Clicked the submit button to submit the form at (123, 421) on button[type='submit']
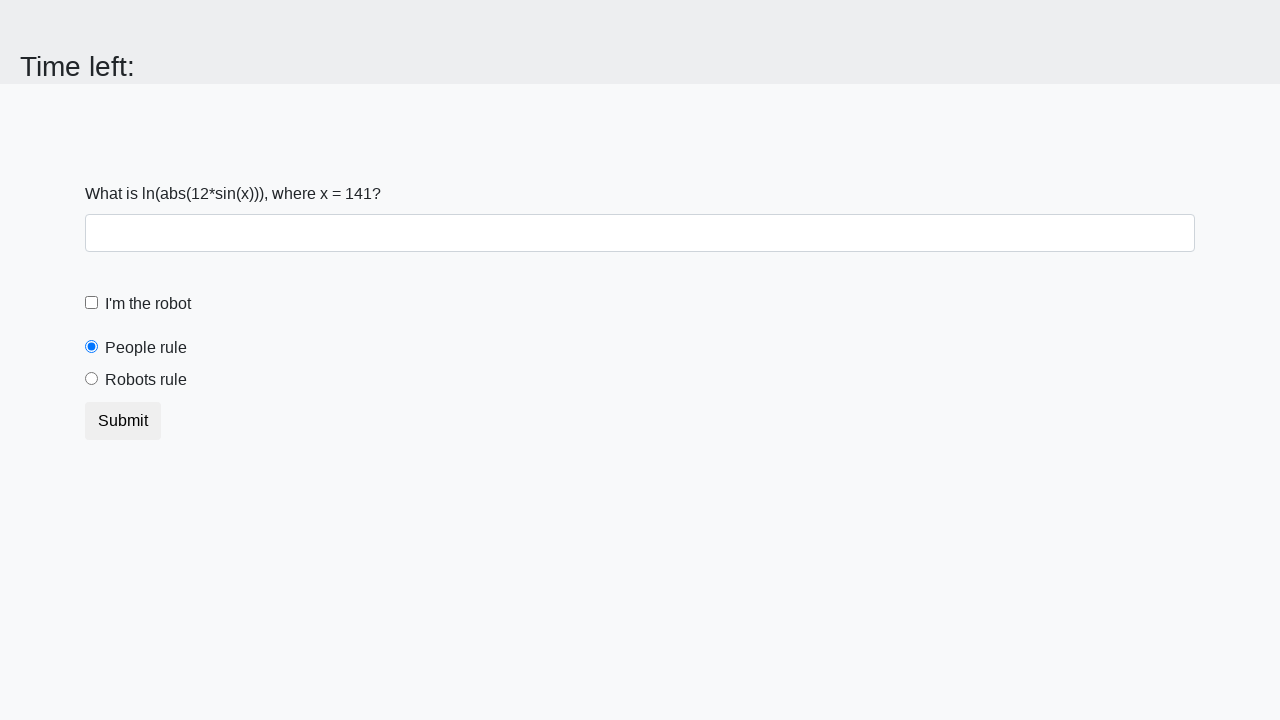

Waited 1000ms for form submission to complete
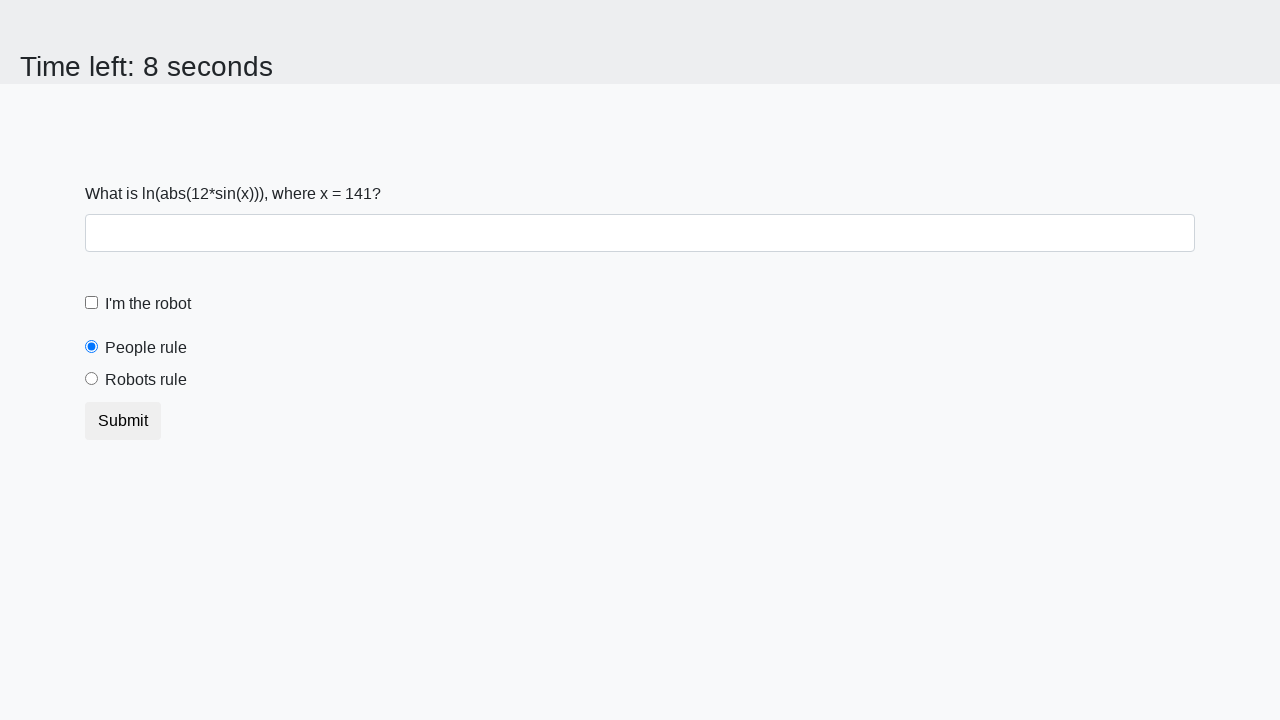

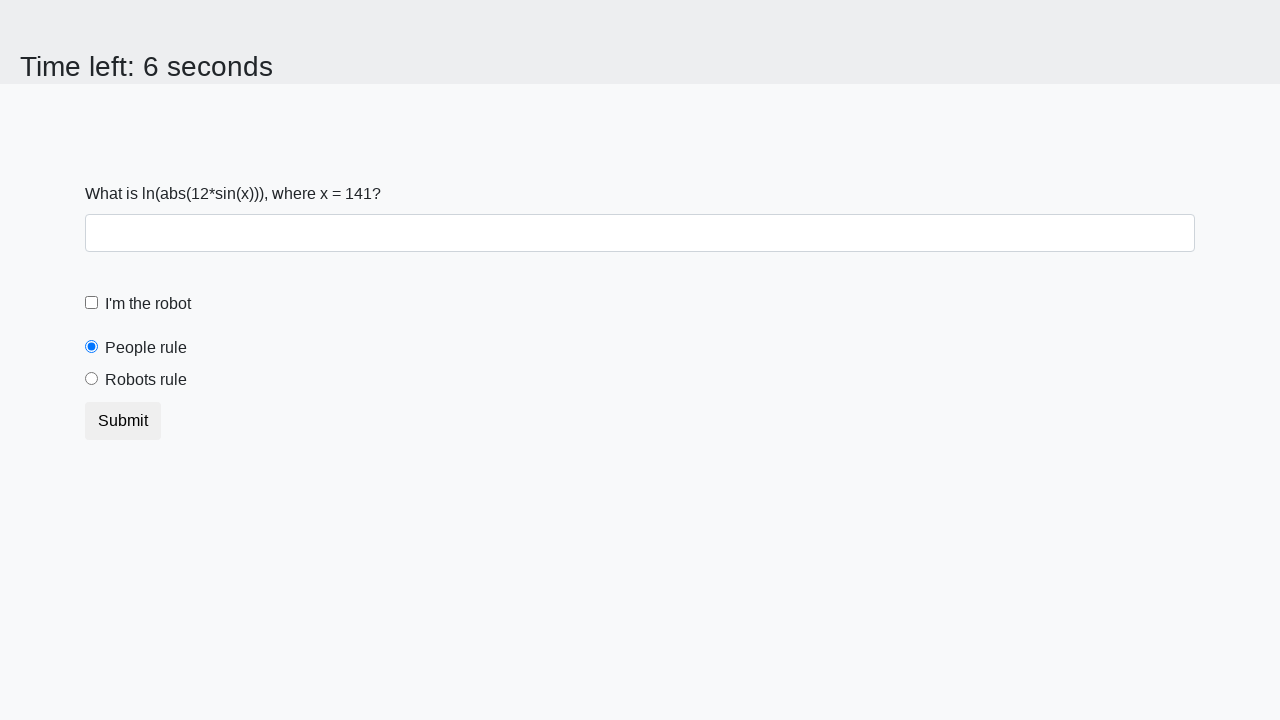